Tests multiple window handling by clicking a button to open multiple windows, then iterating through each child window to perform actions (clicking download link or image) based on the window title, and closing each child window.

Starting URL: https://demo.automationtesting.in/Windows.html

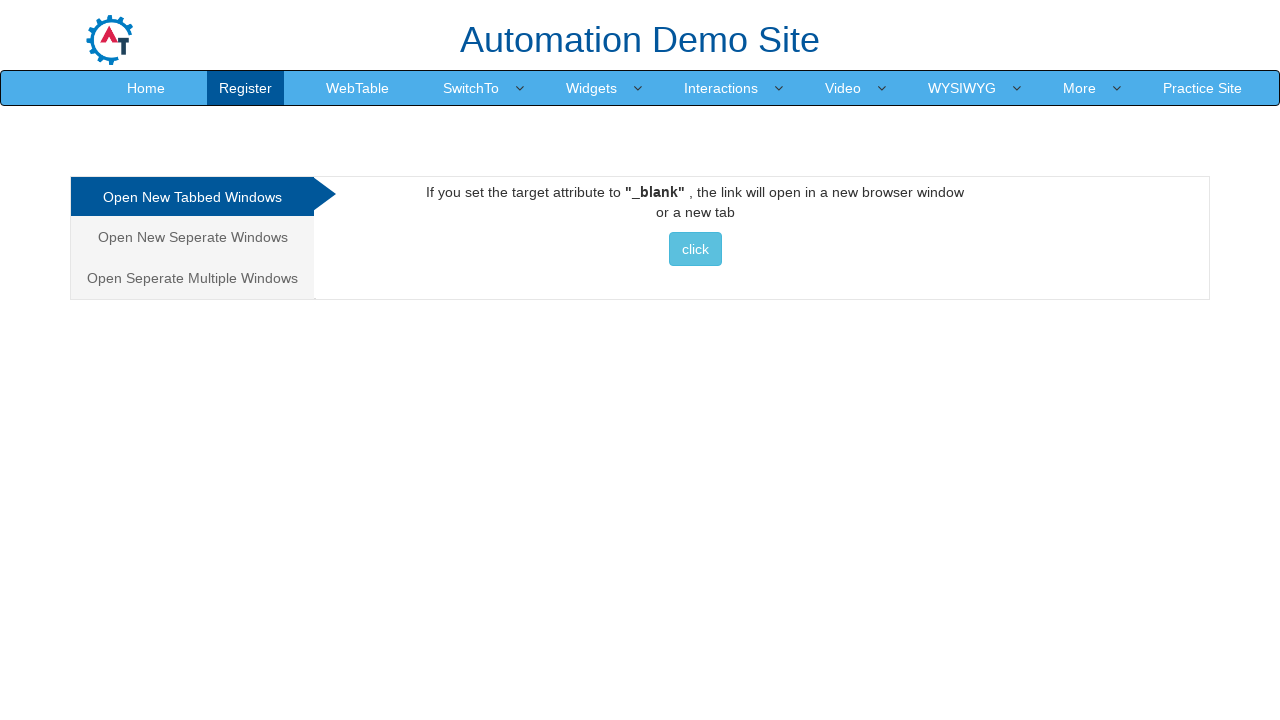

Set viewport size to 1920x1080
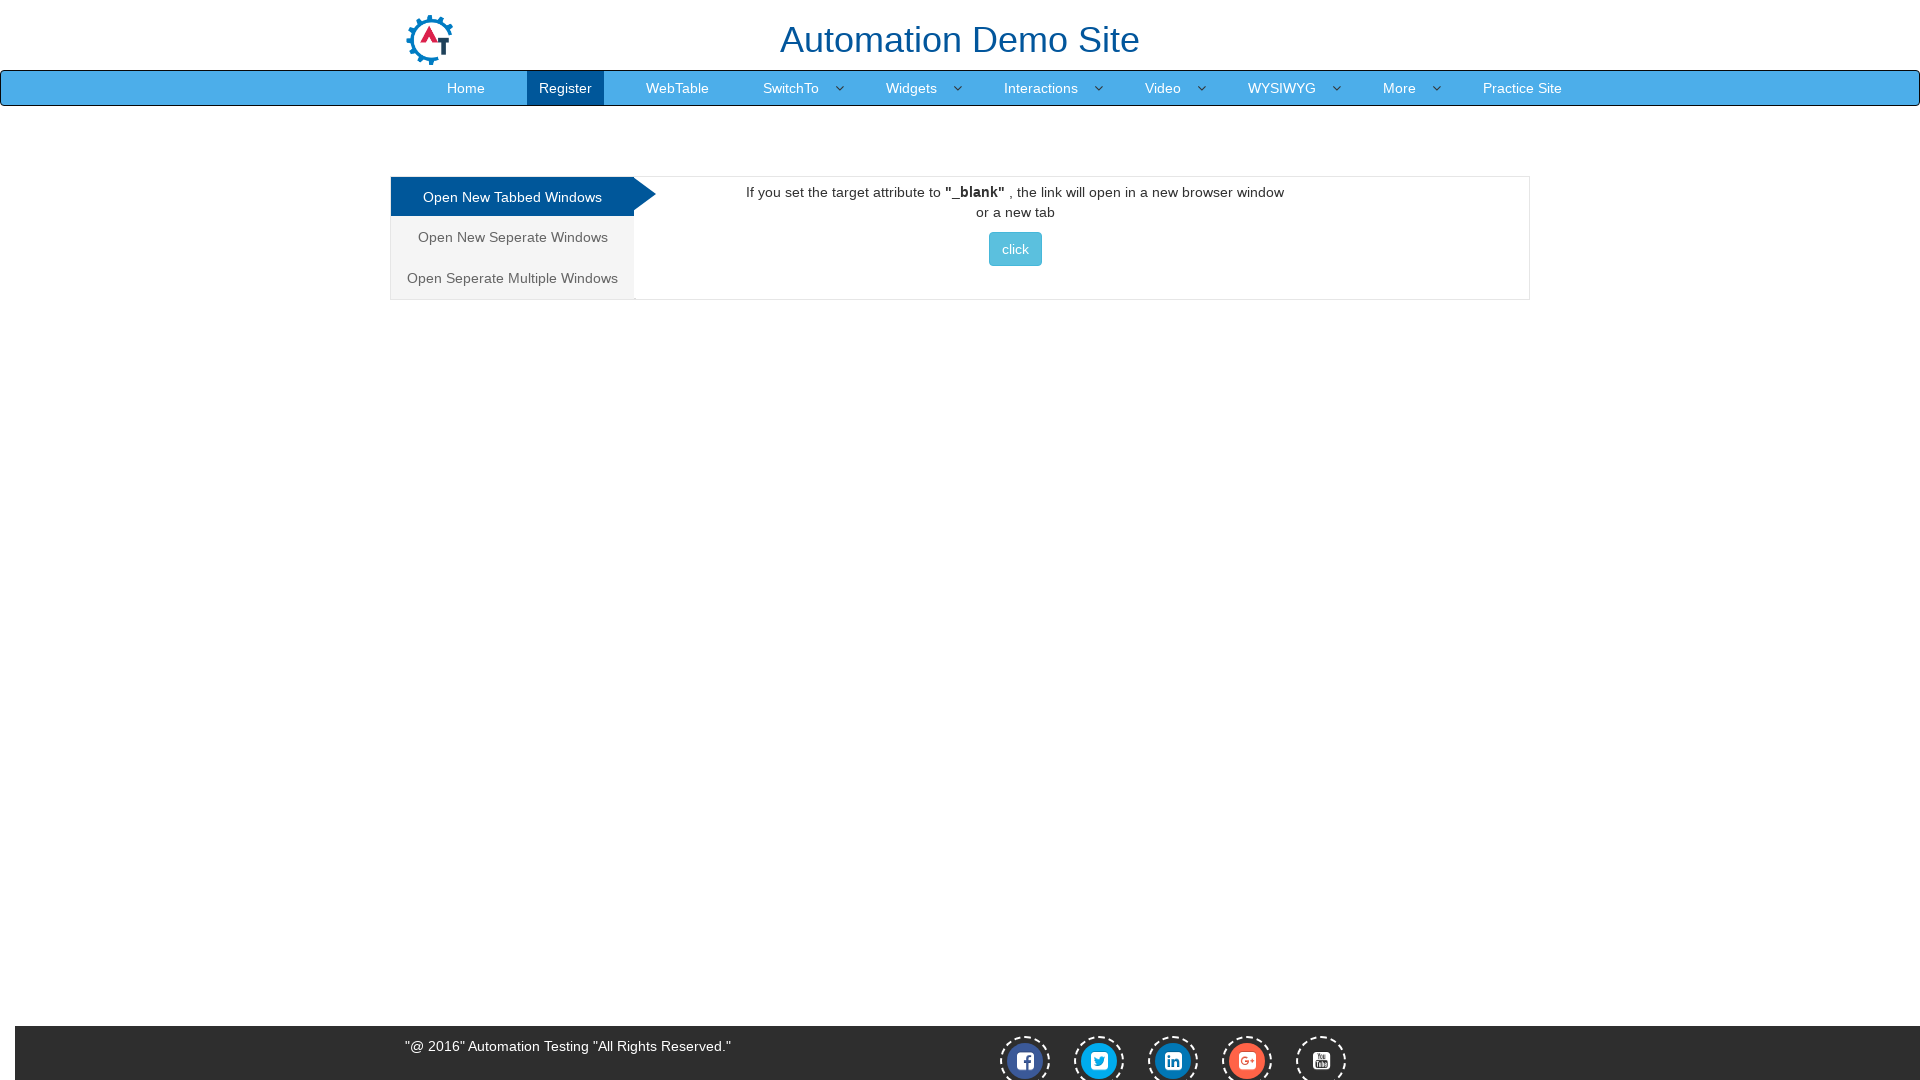

Clicked on the Multiple tab at (512, 278) on xpath=/html/body/div[1]/div/div/div/div[1]/ul/li[3]/a
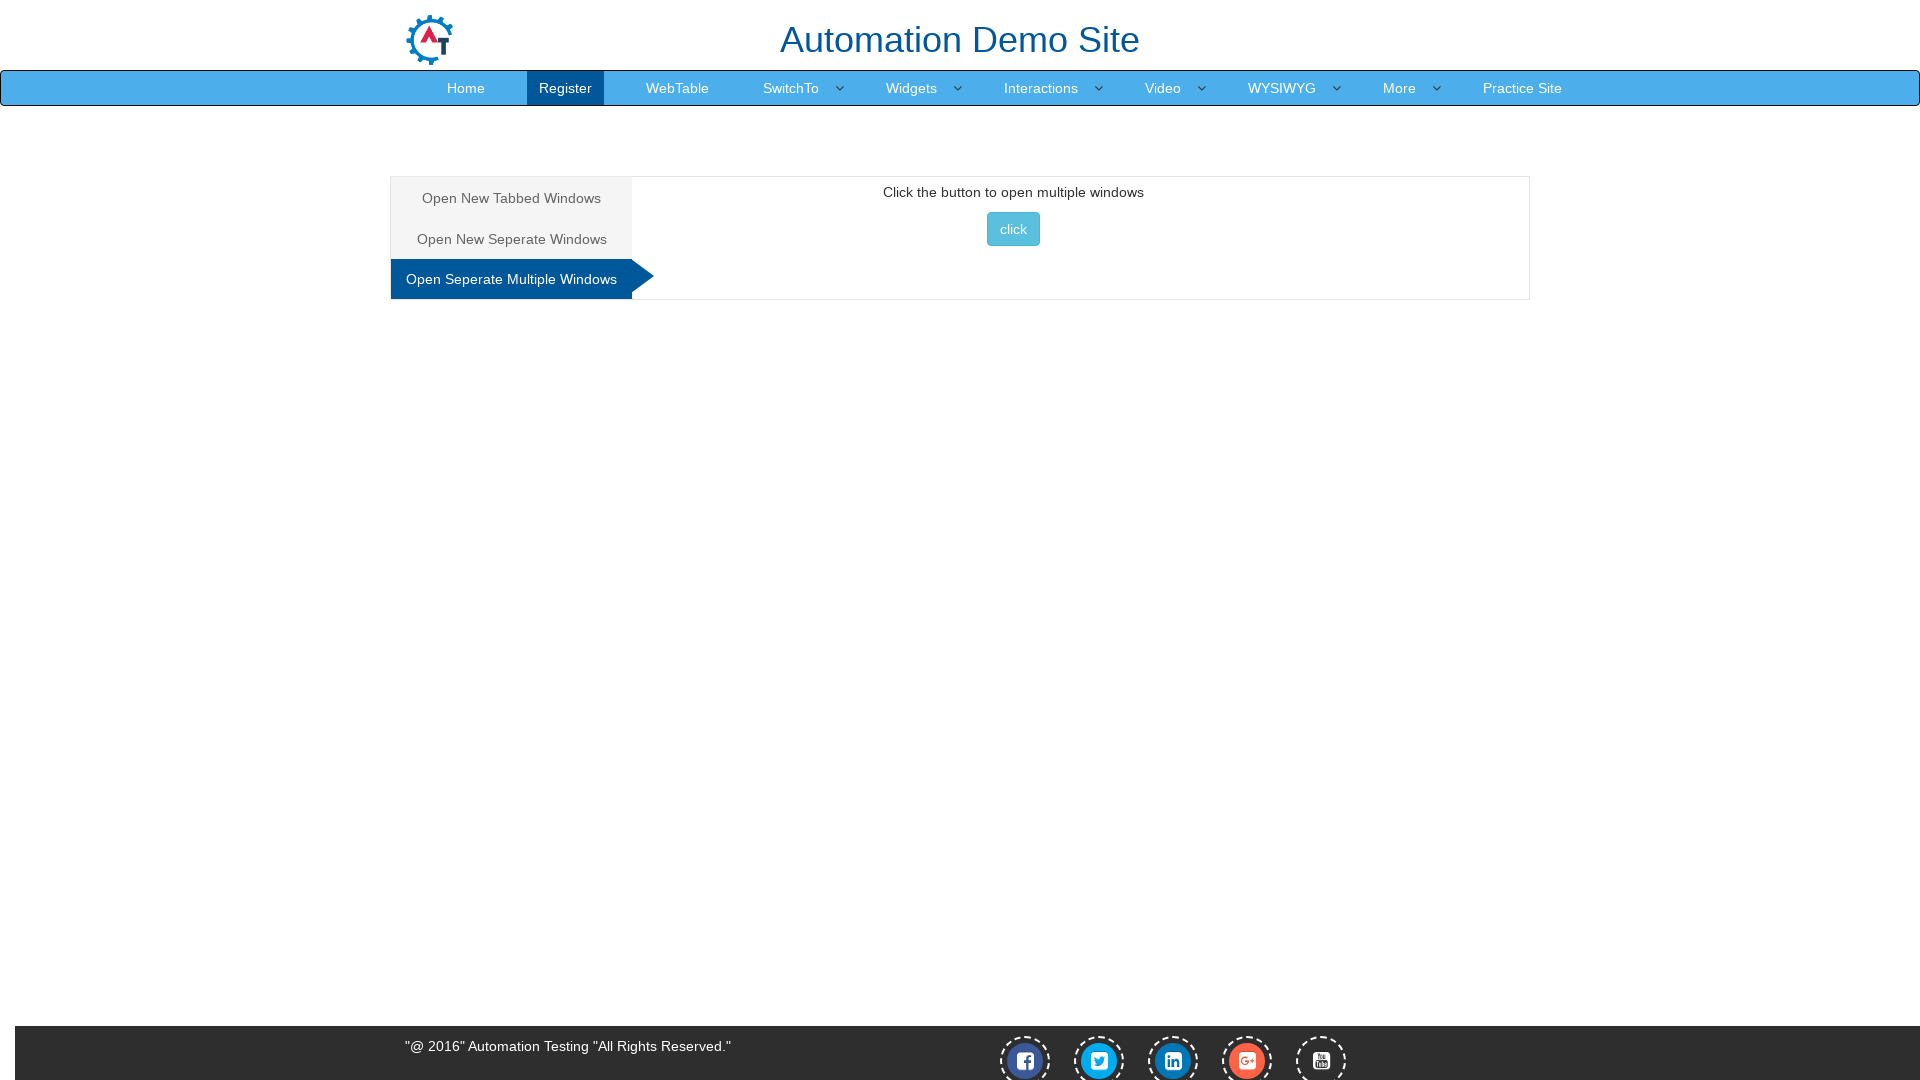

Clicked button to open multiple windows at (1013, 229) on xpath=//*[@id='Multiple']/button
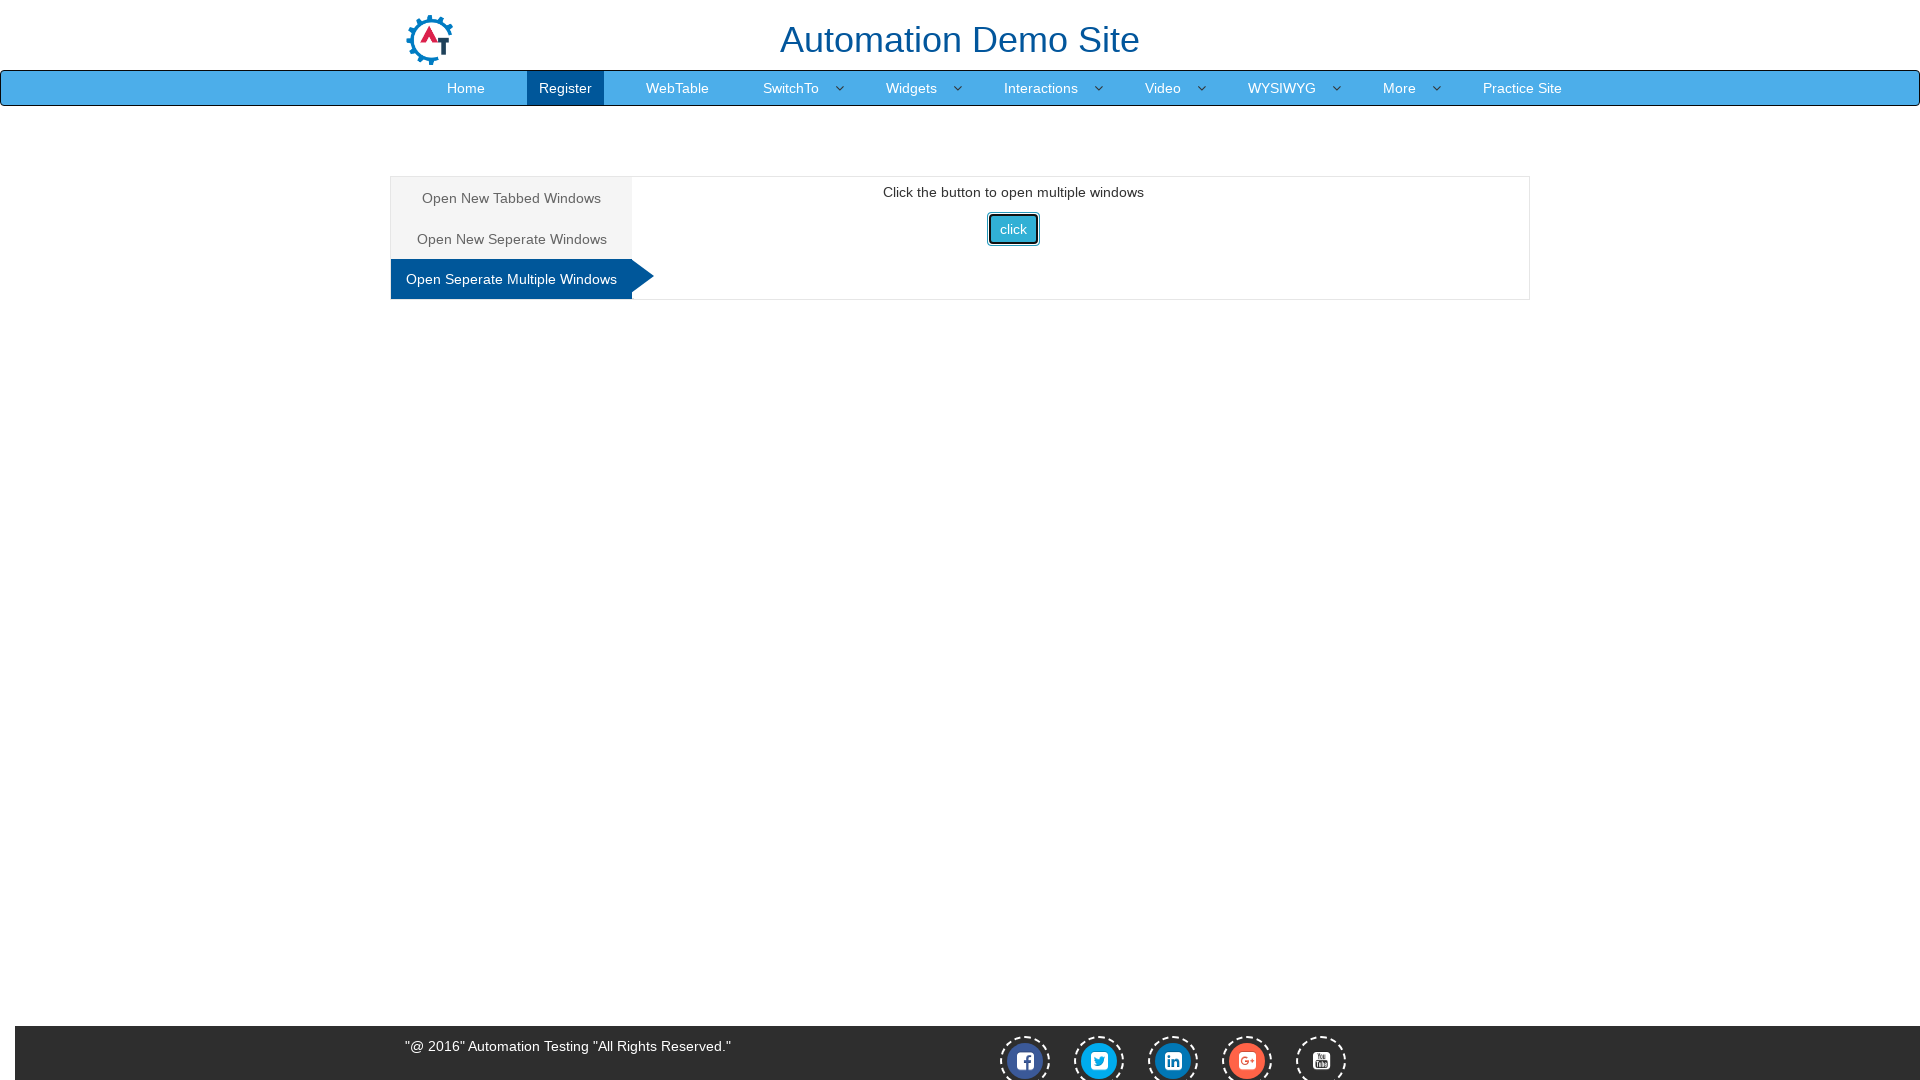

Waited for new windows to be created
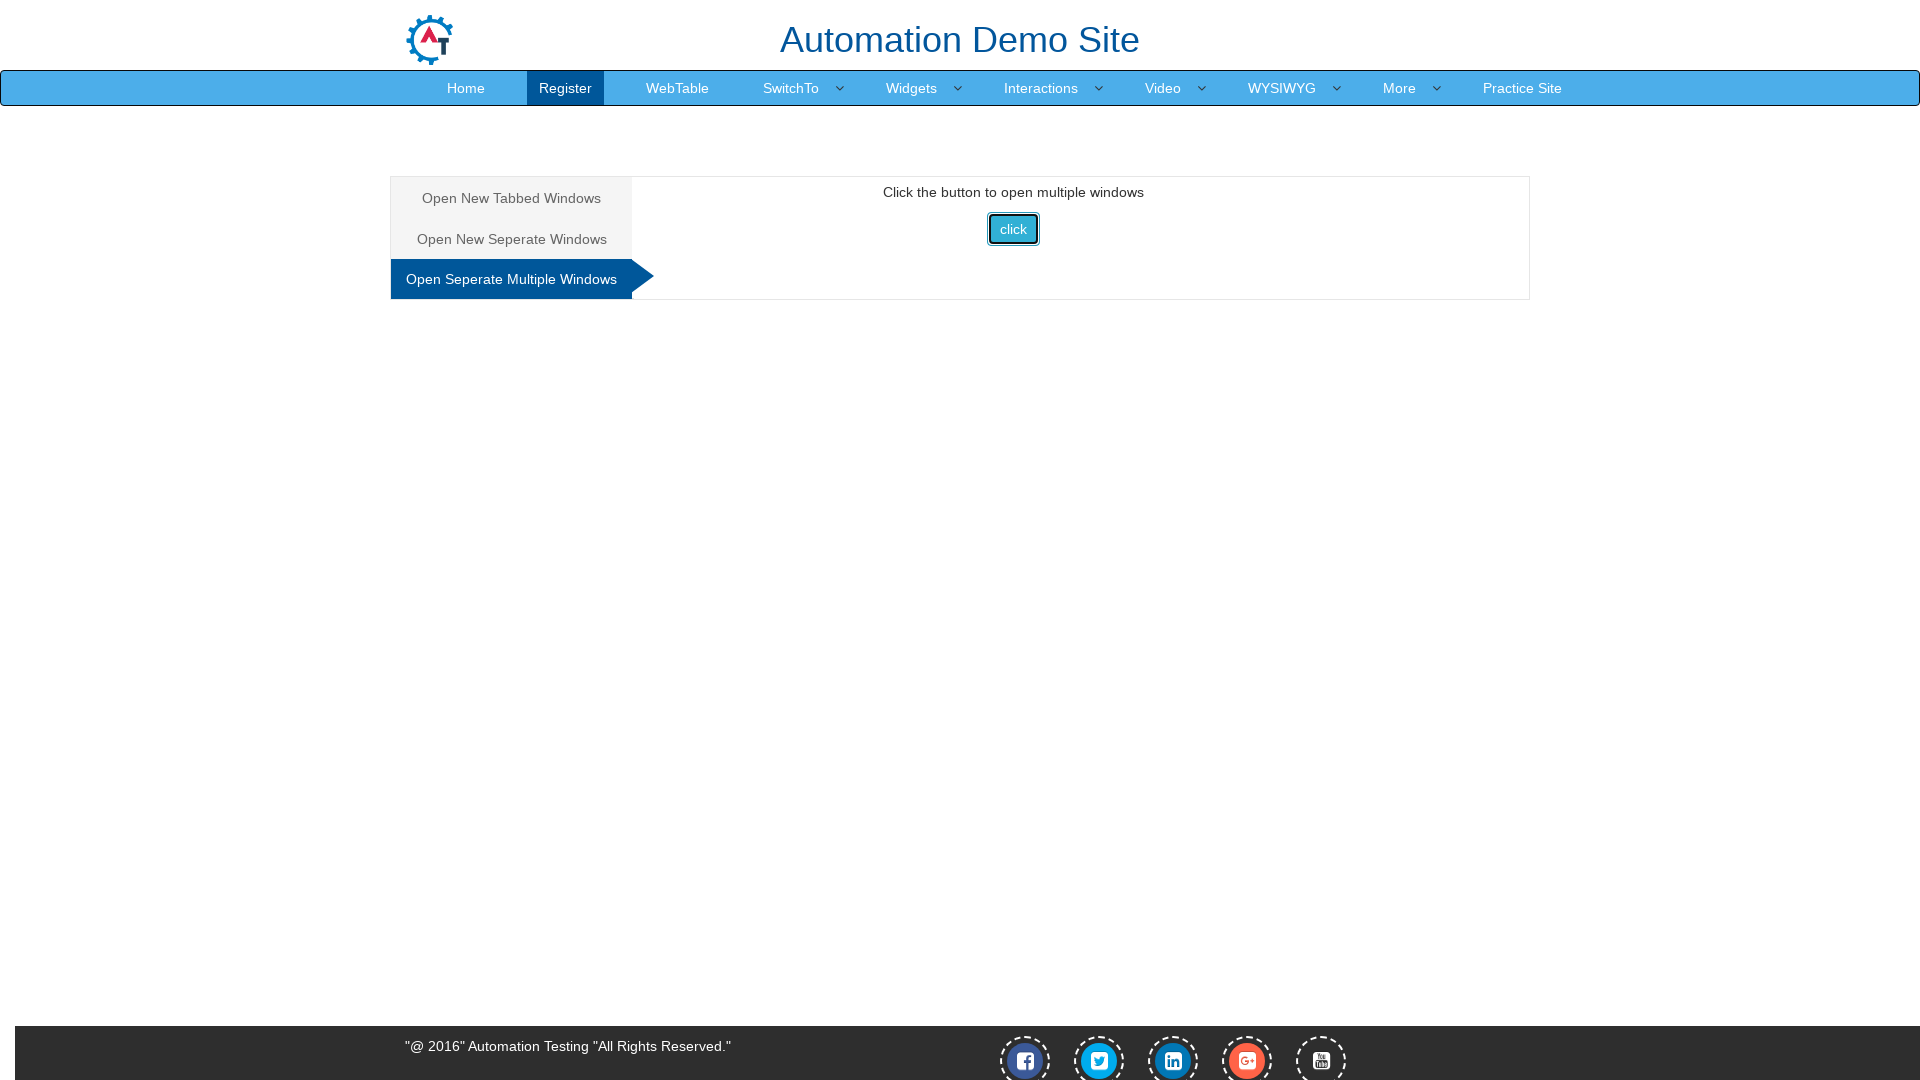

Retrieved all pages from context, found 3 page(s)
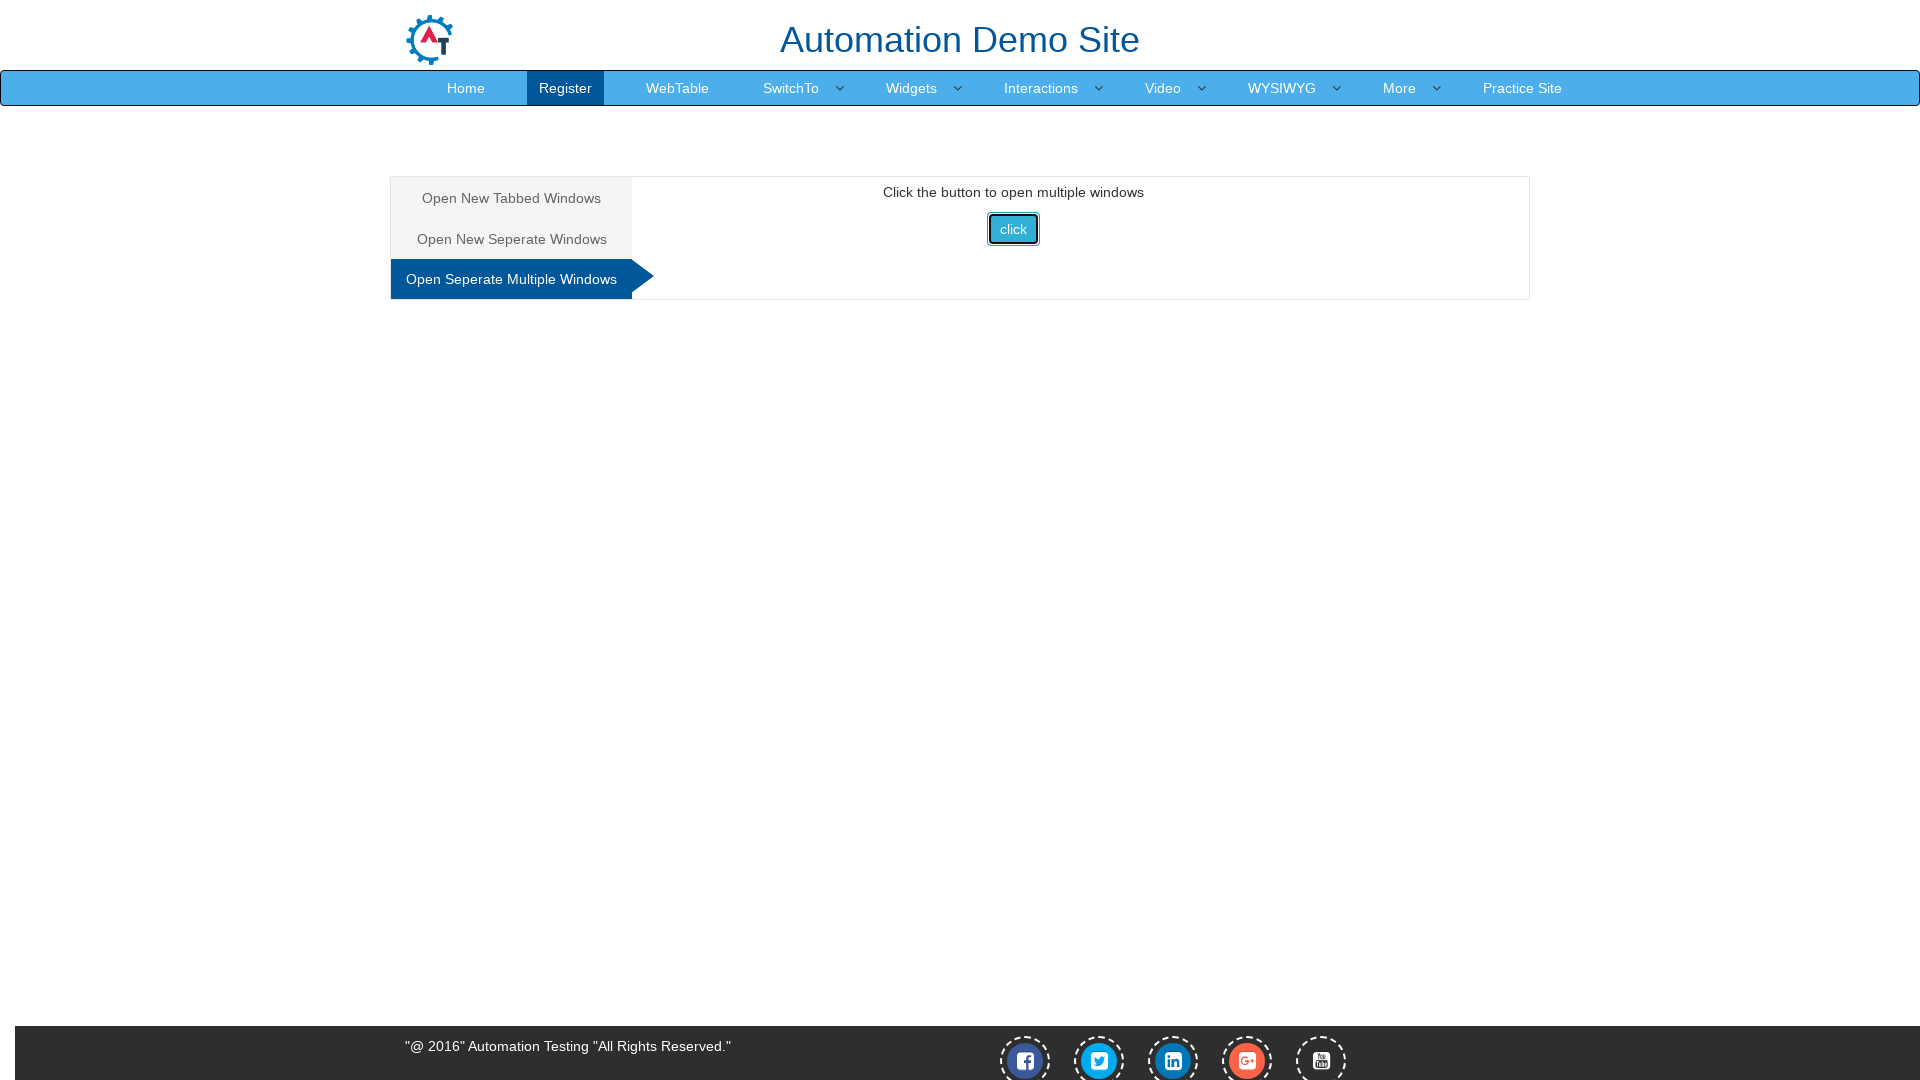

Brought child window to focus
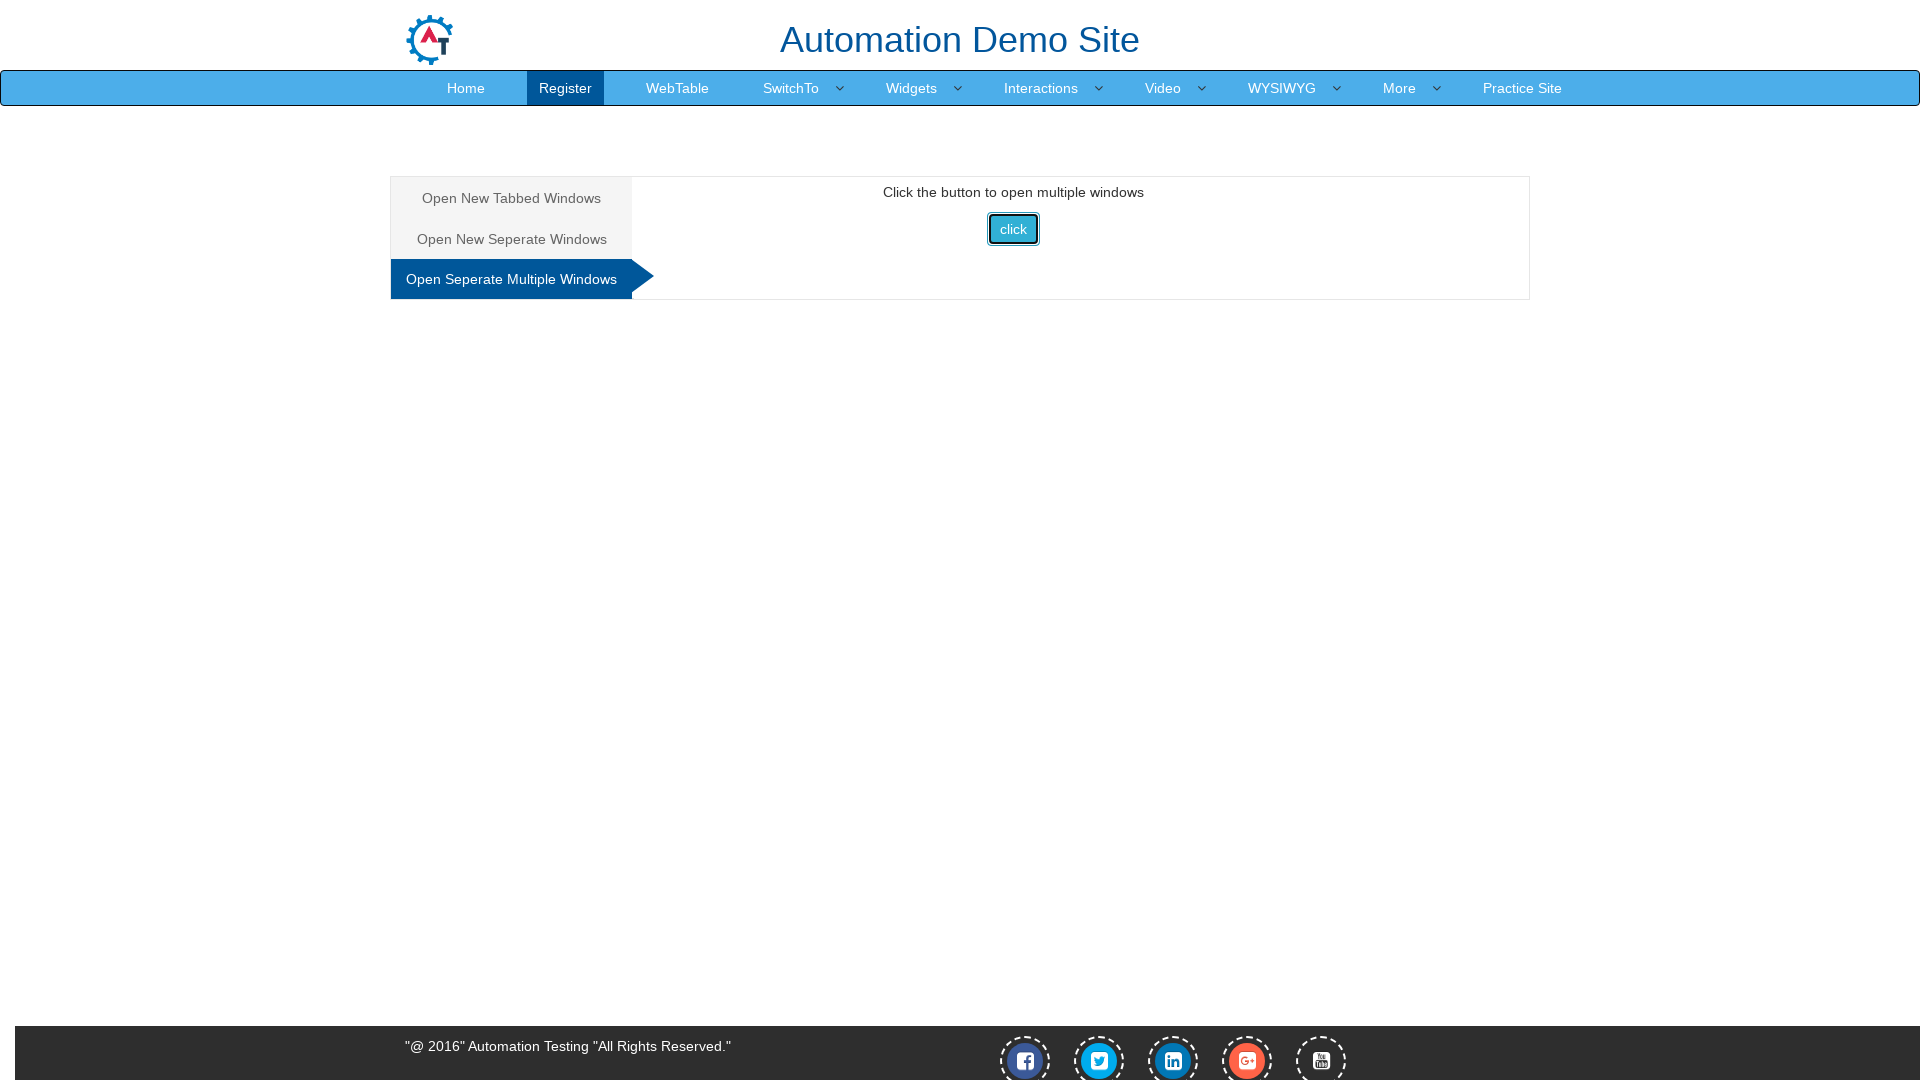

Retrieved child window title: 'Selenium'
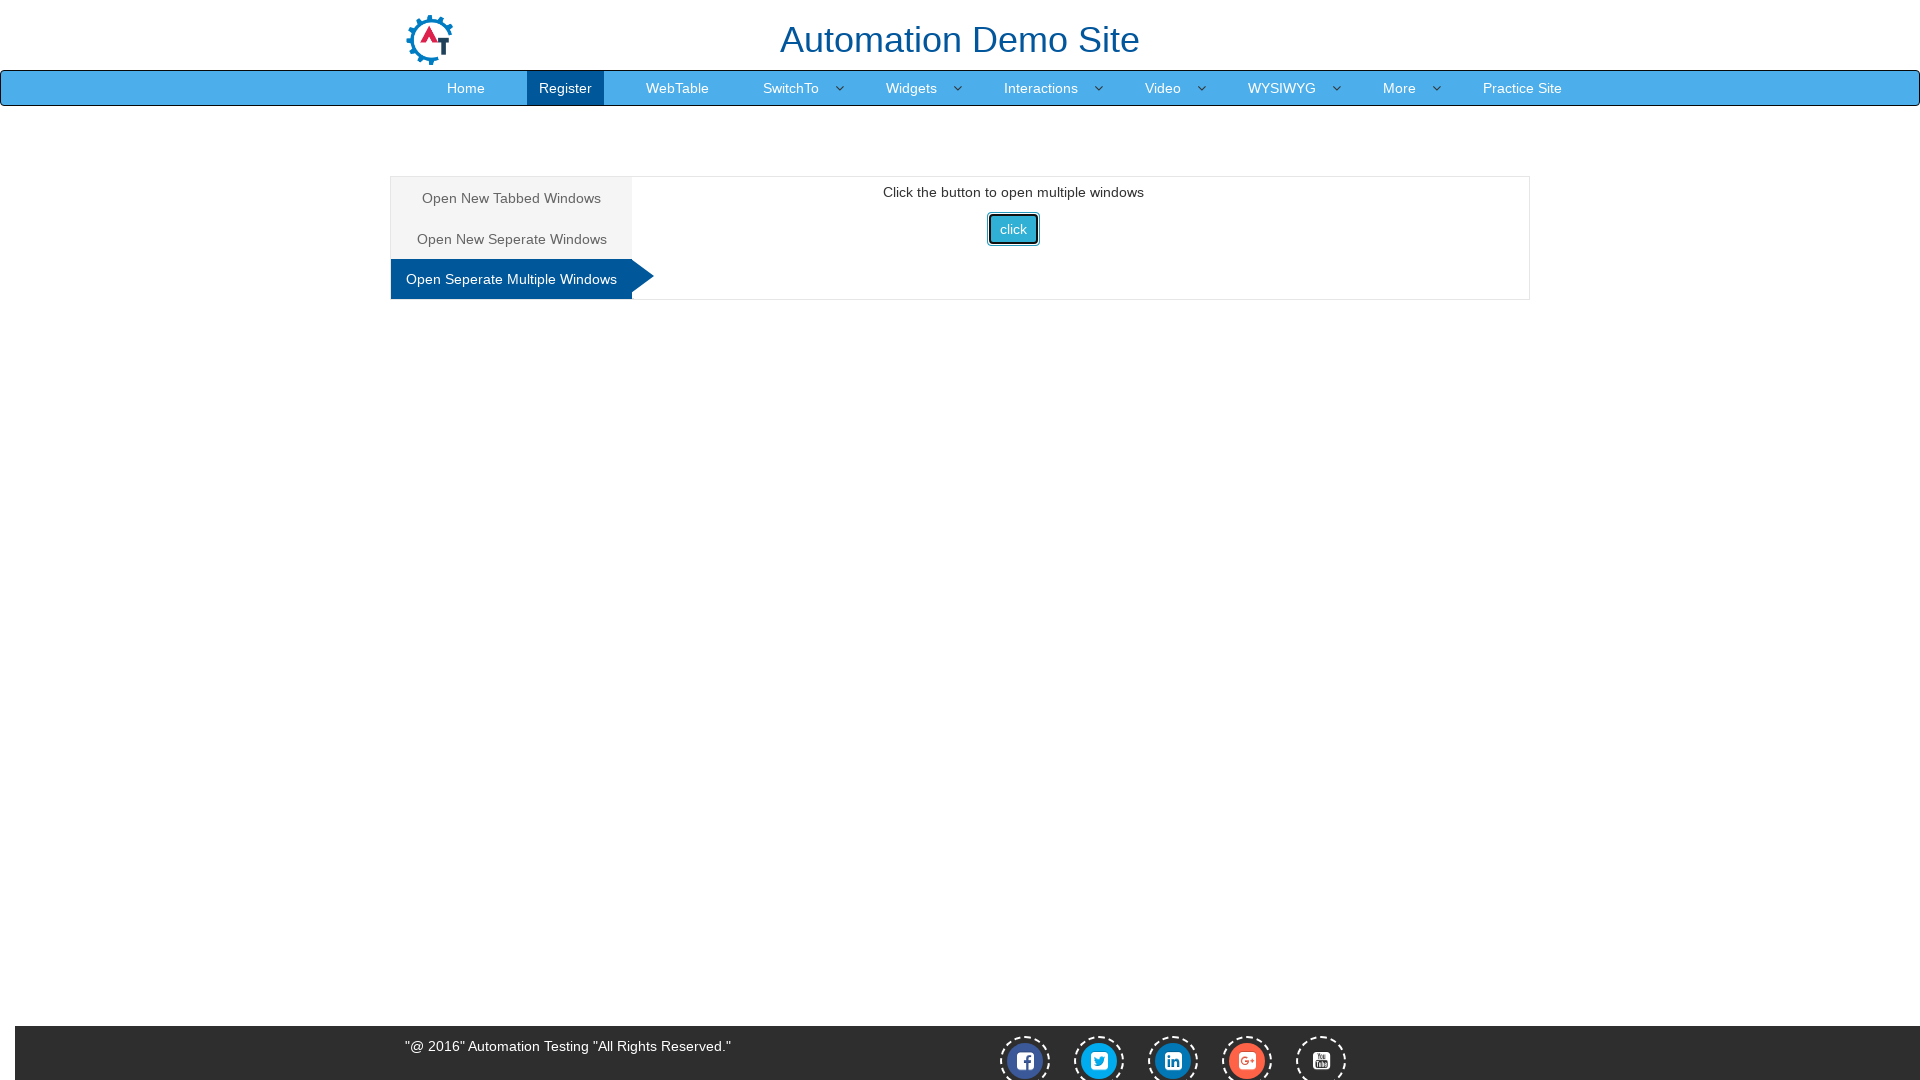

Clicked Downloads link in Selenium window at (552, 32) on text=Downloads
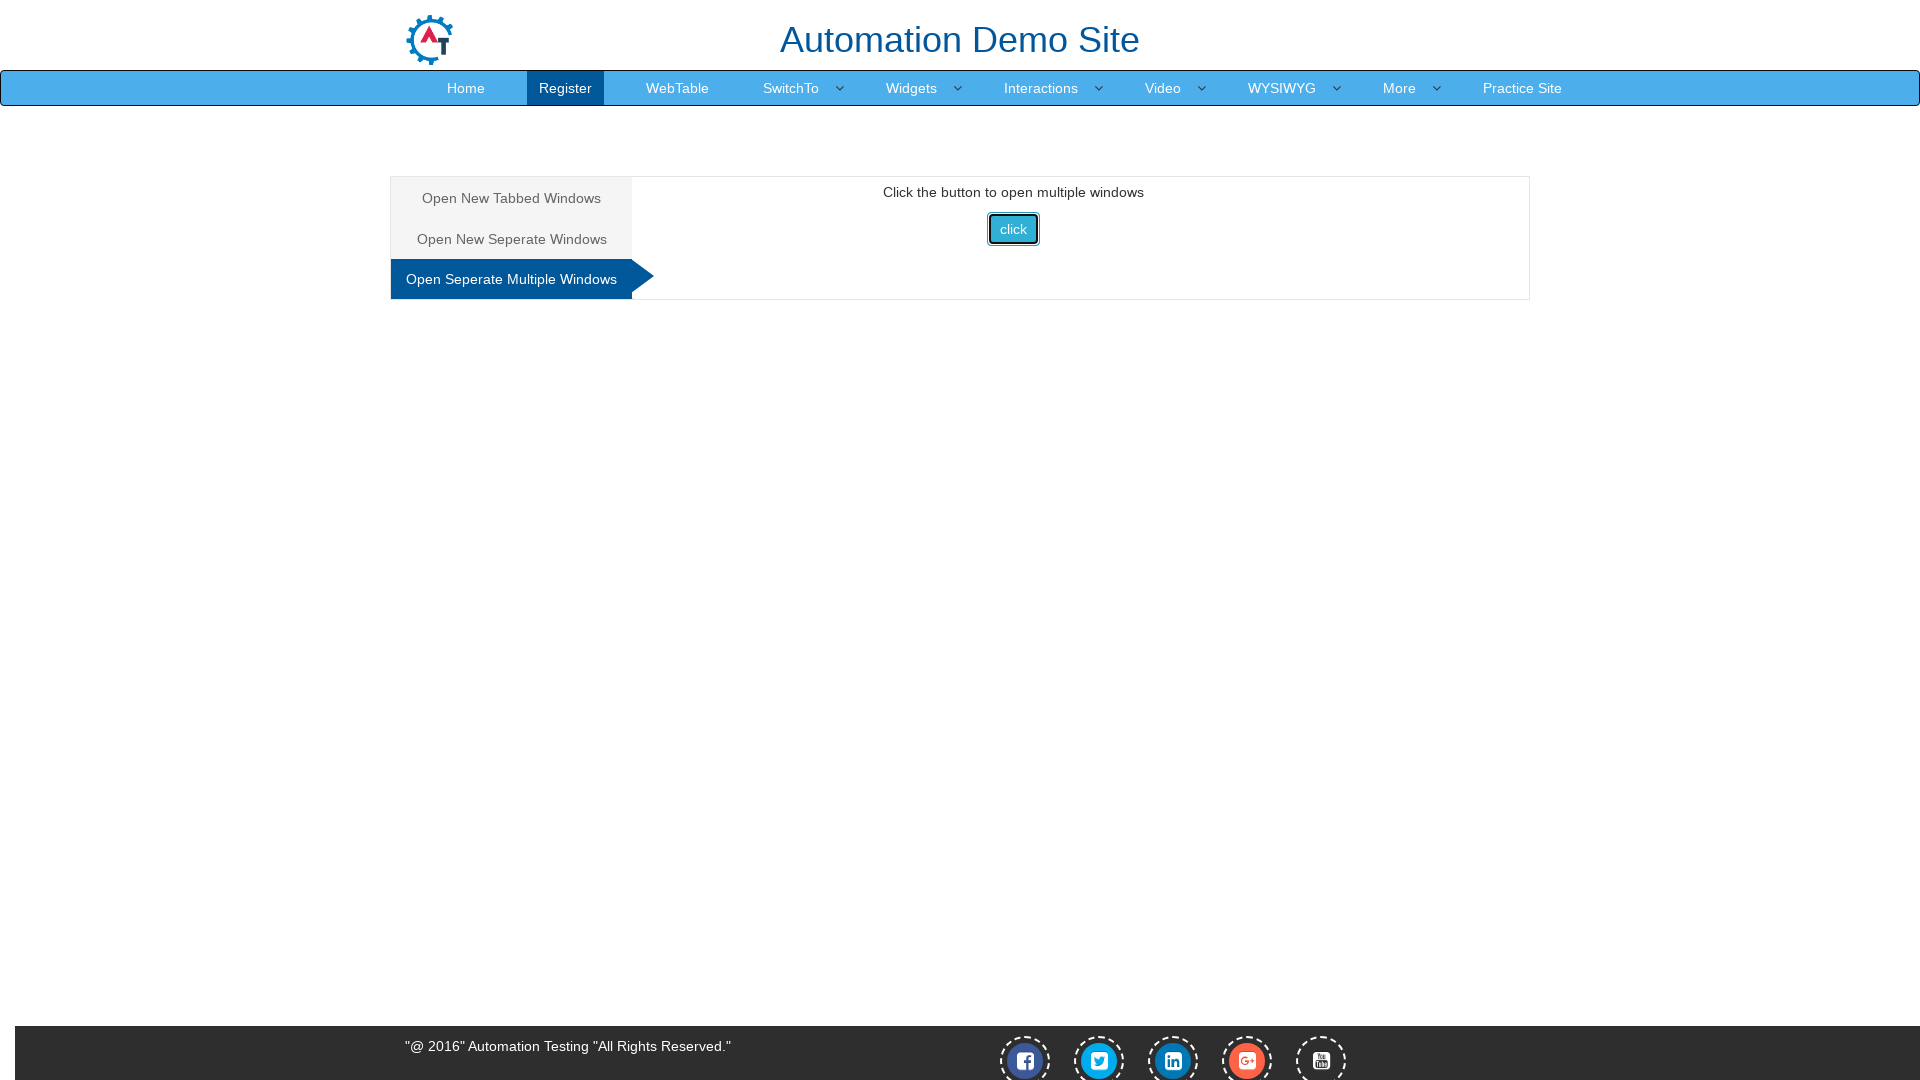

Waited 2 seconds after clicking Downloads
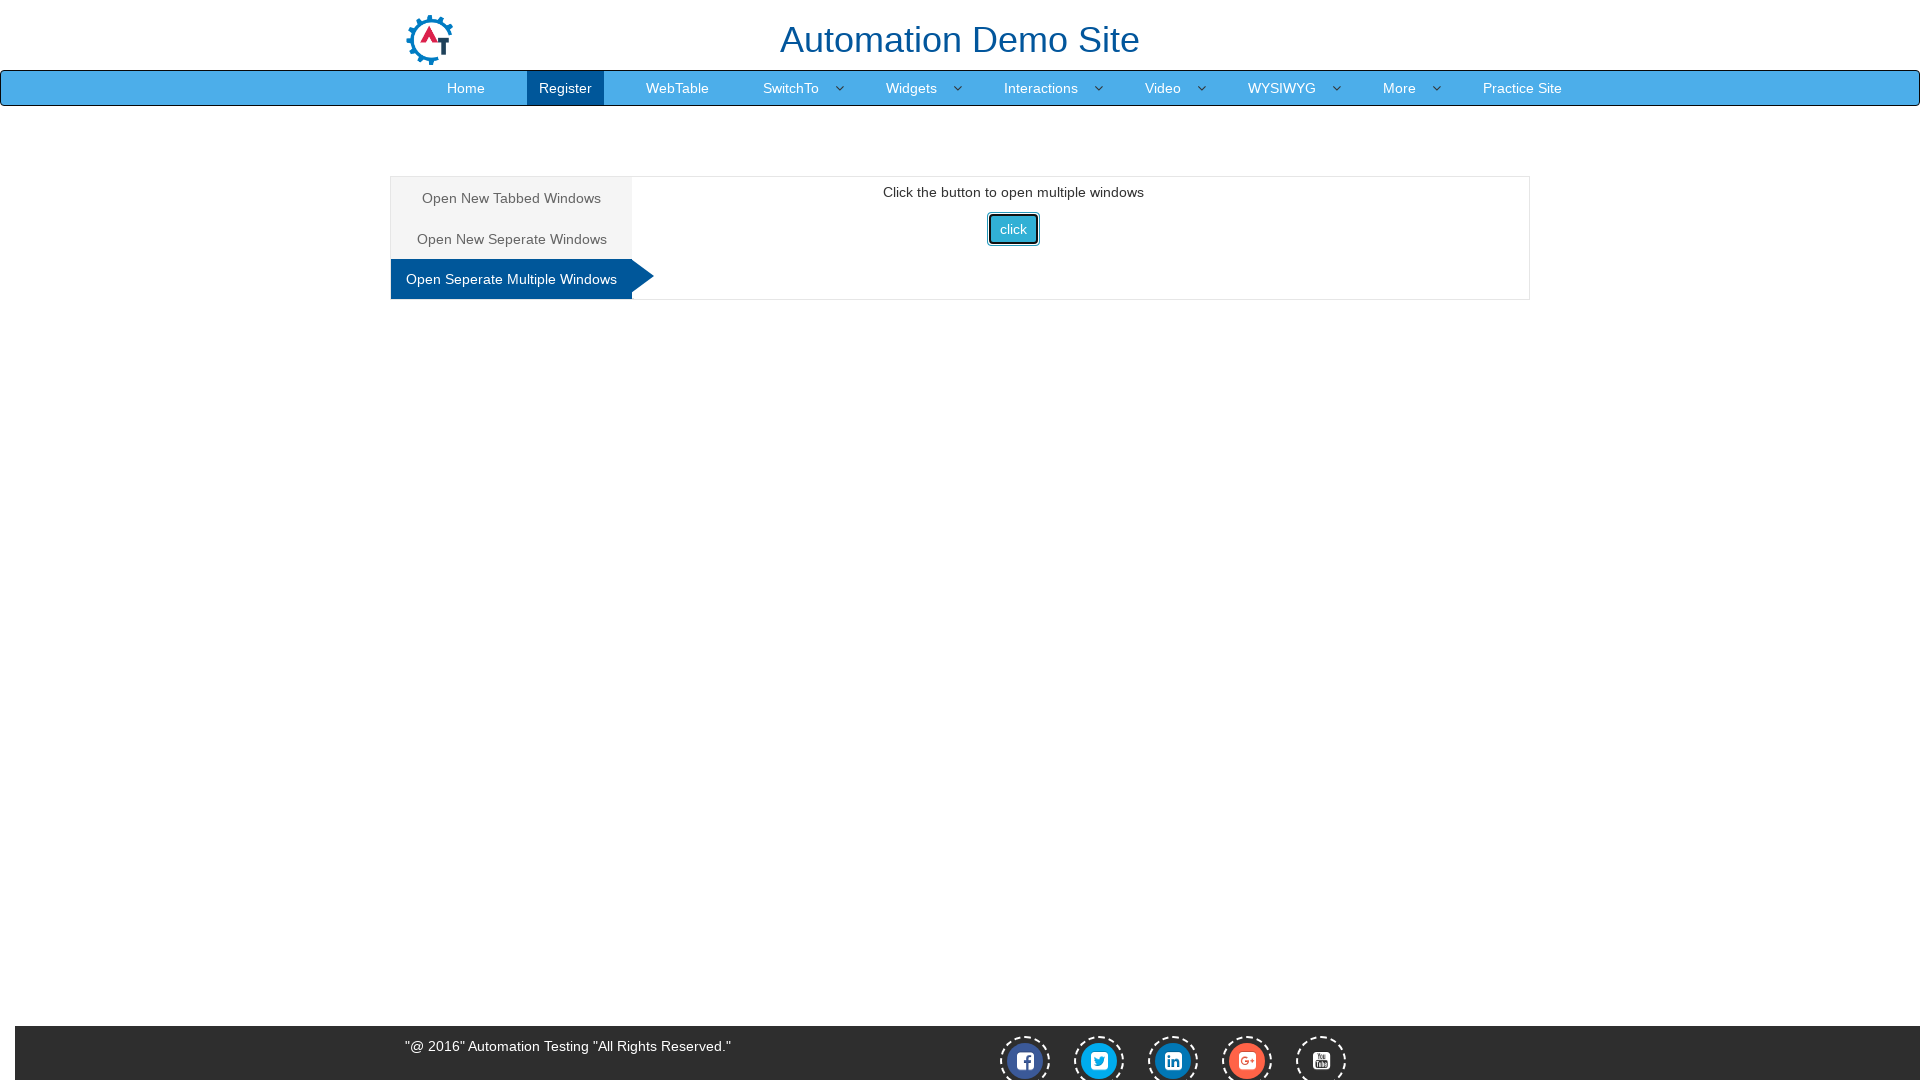

Closed Selenium window
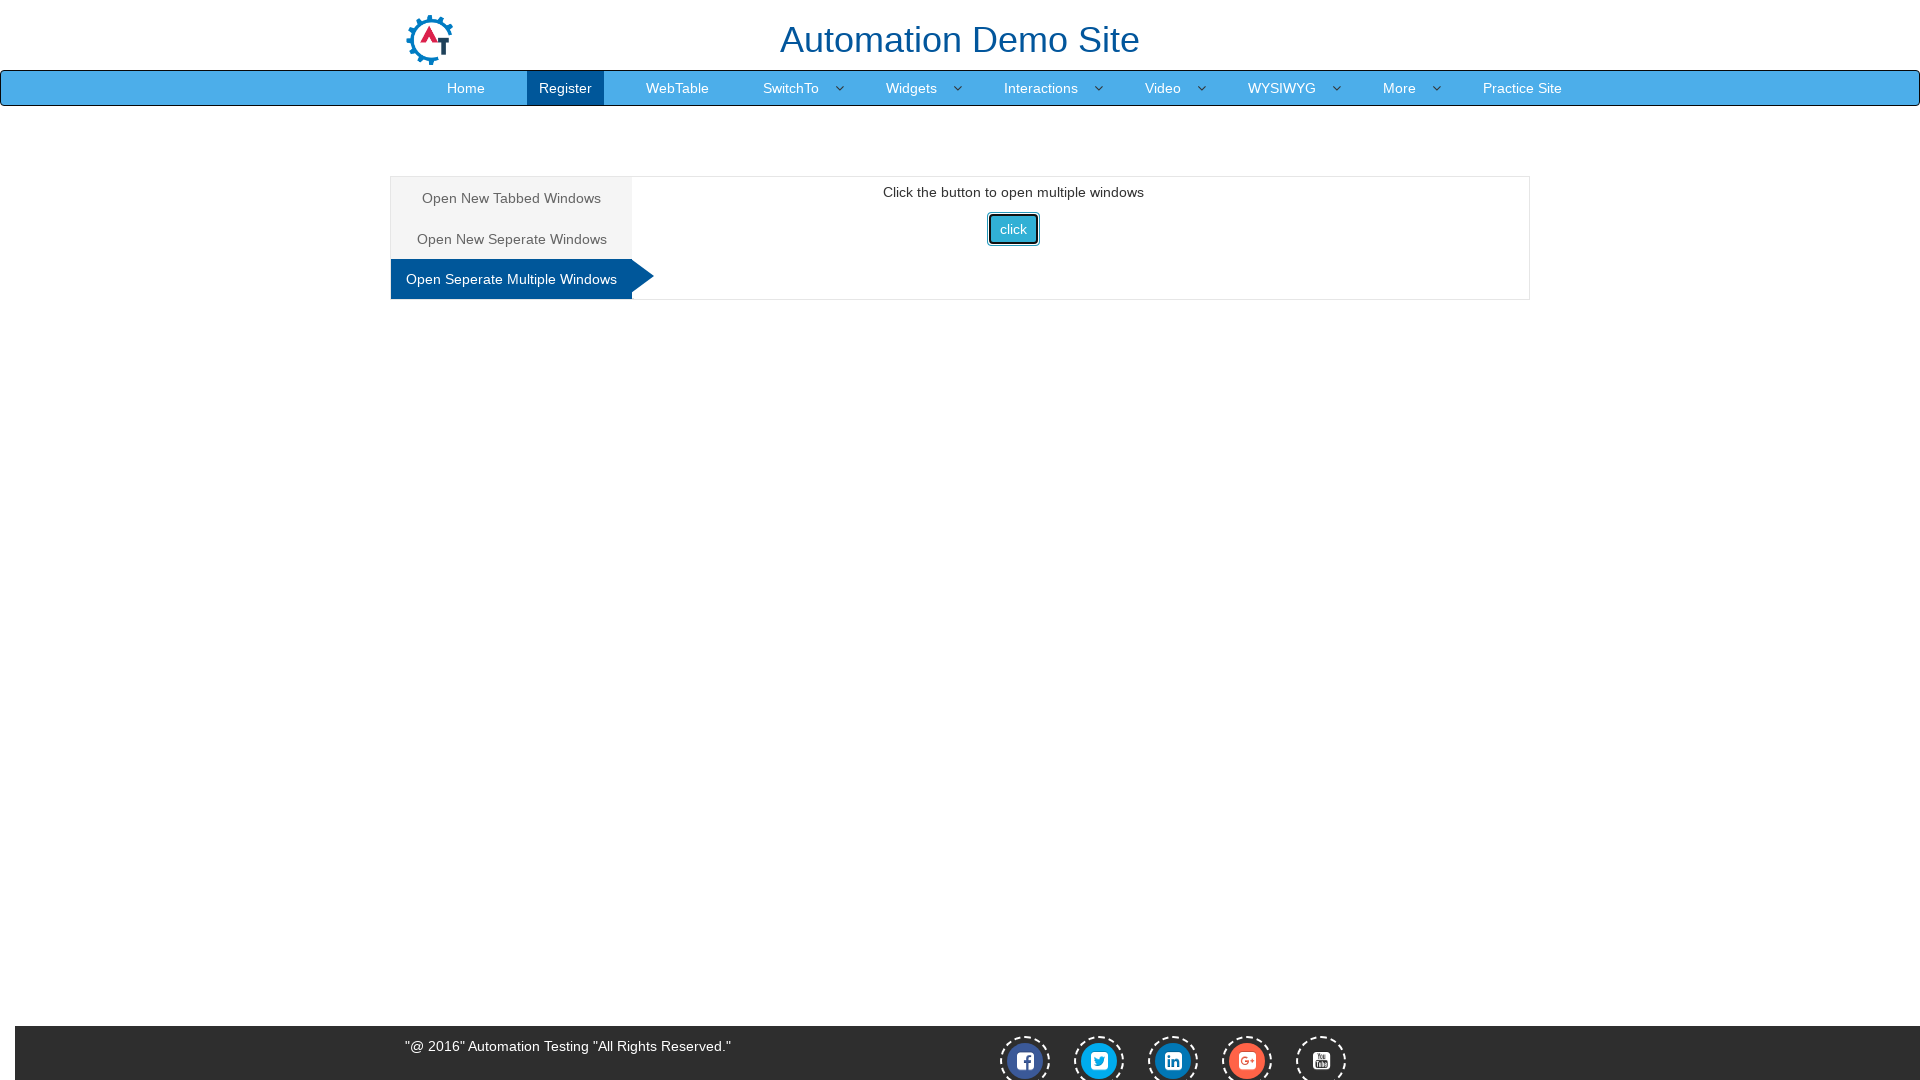

Brought child window to focus
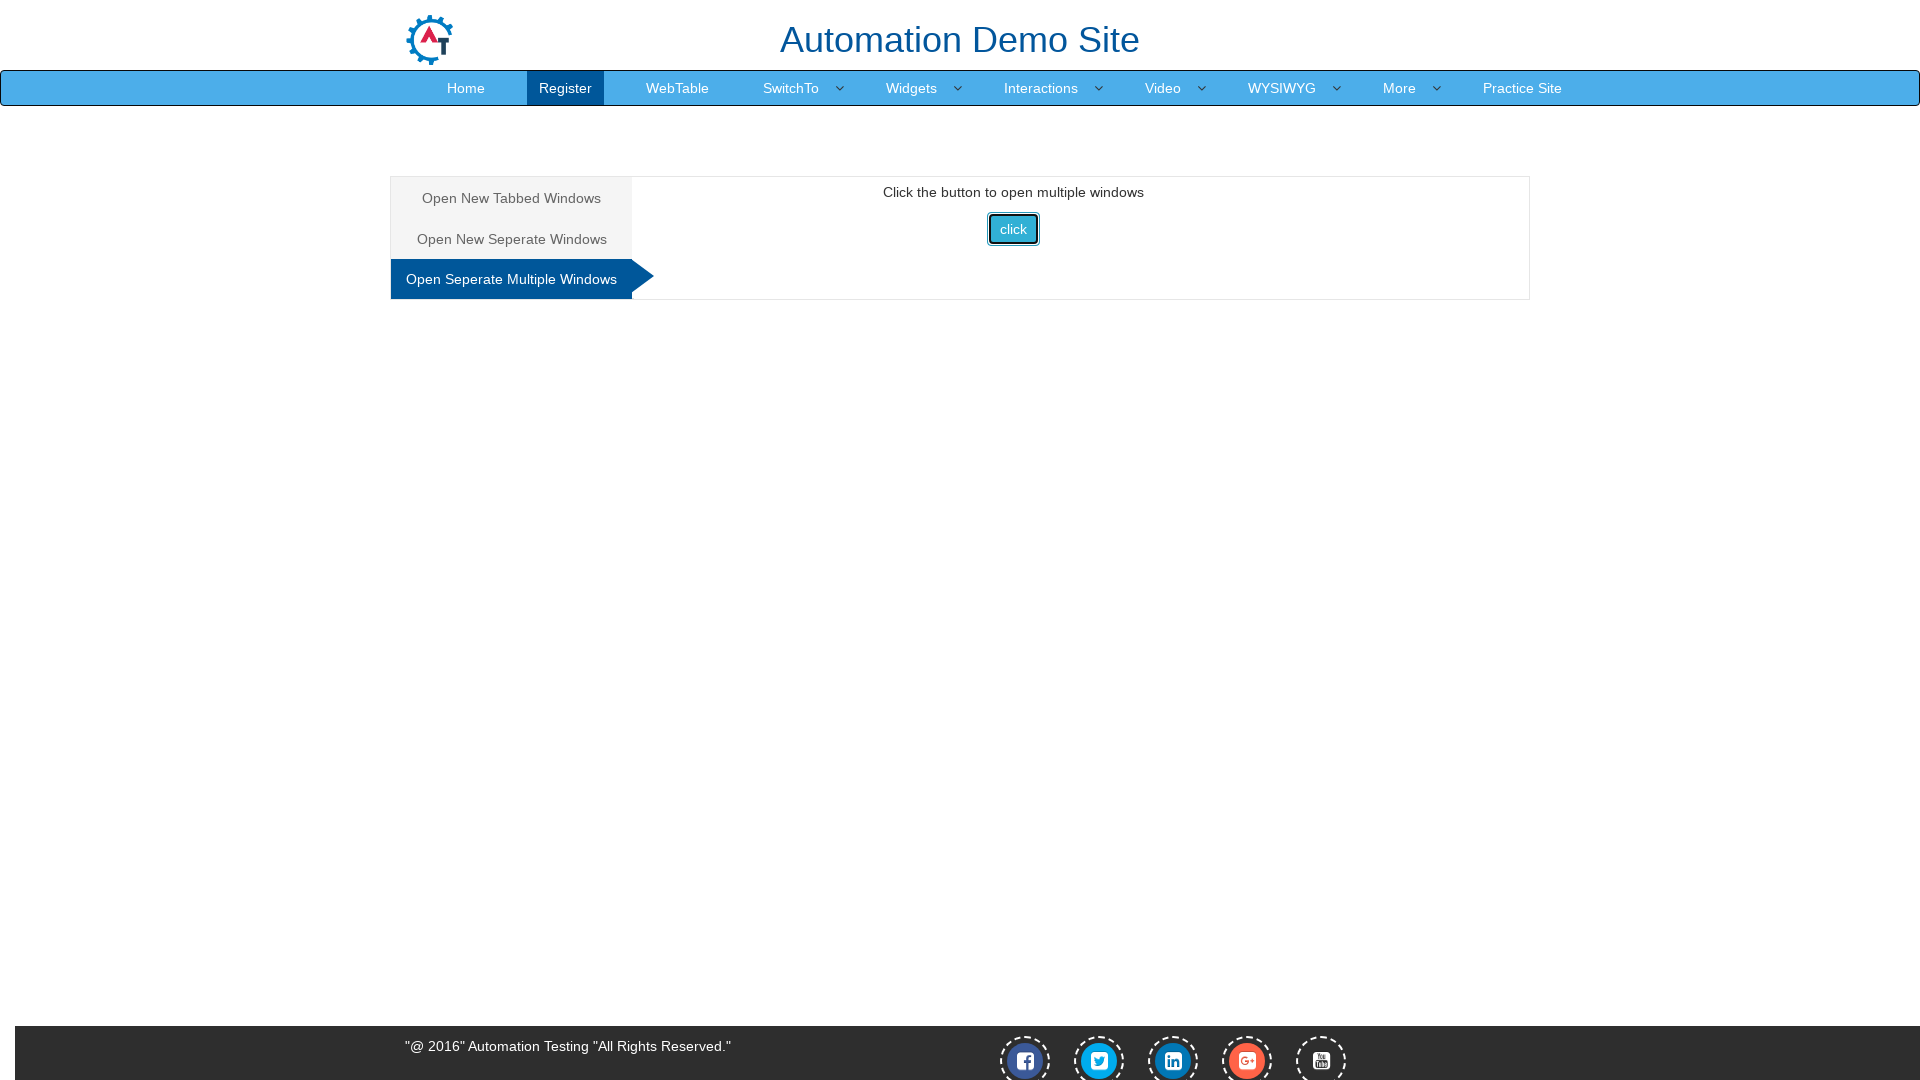

Retrieved child window title: 'Index'
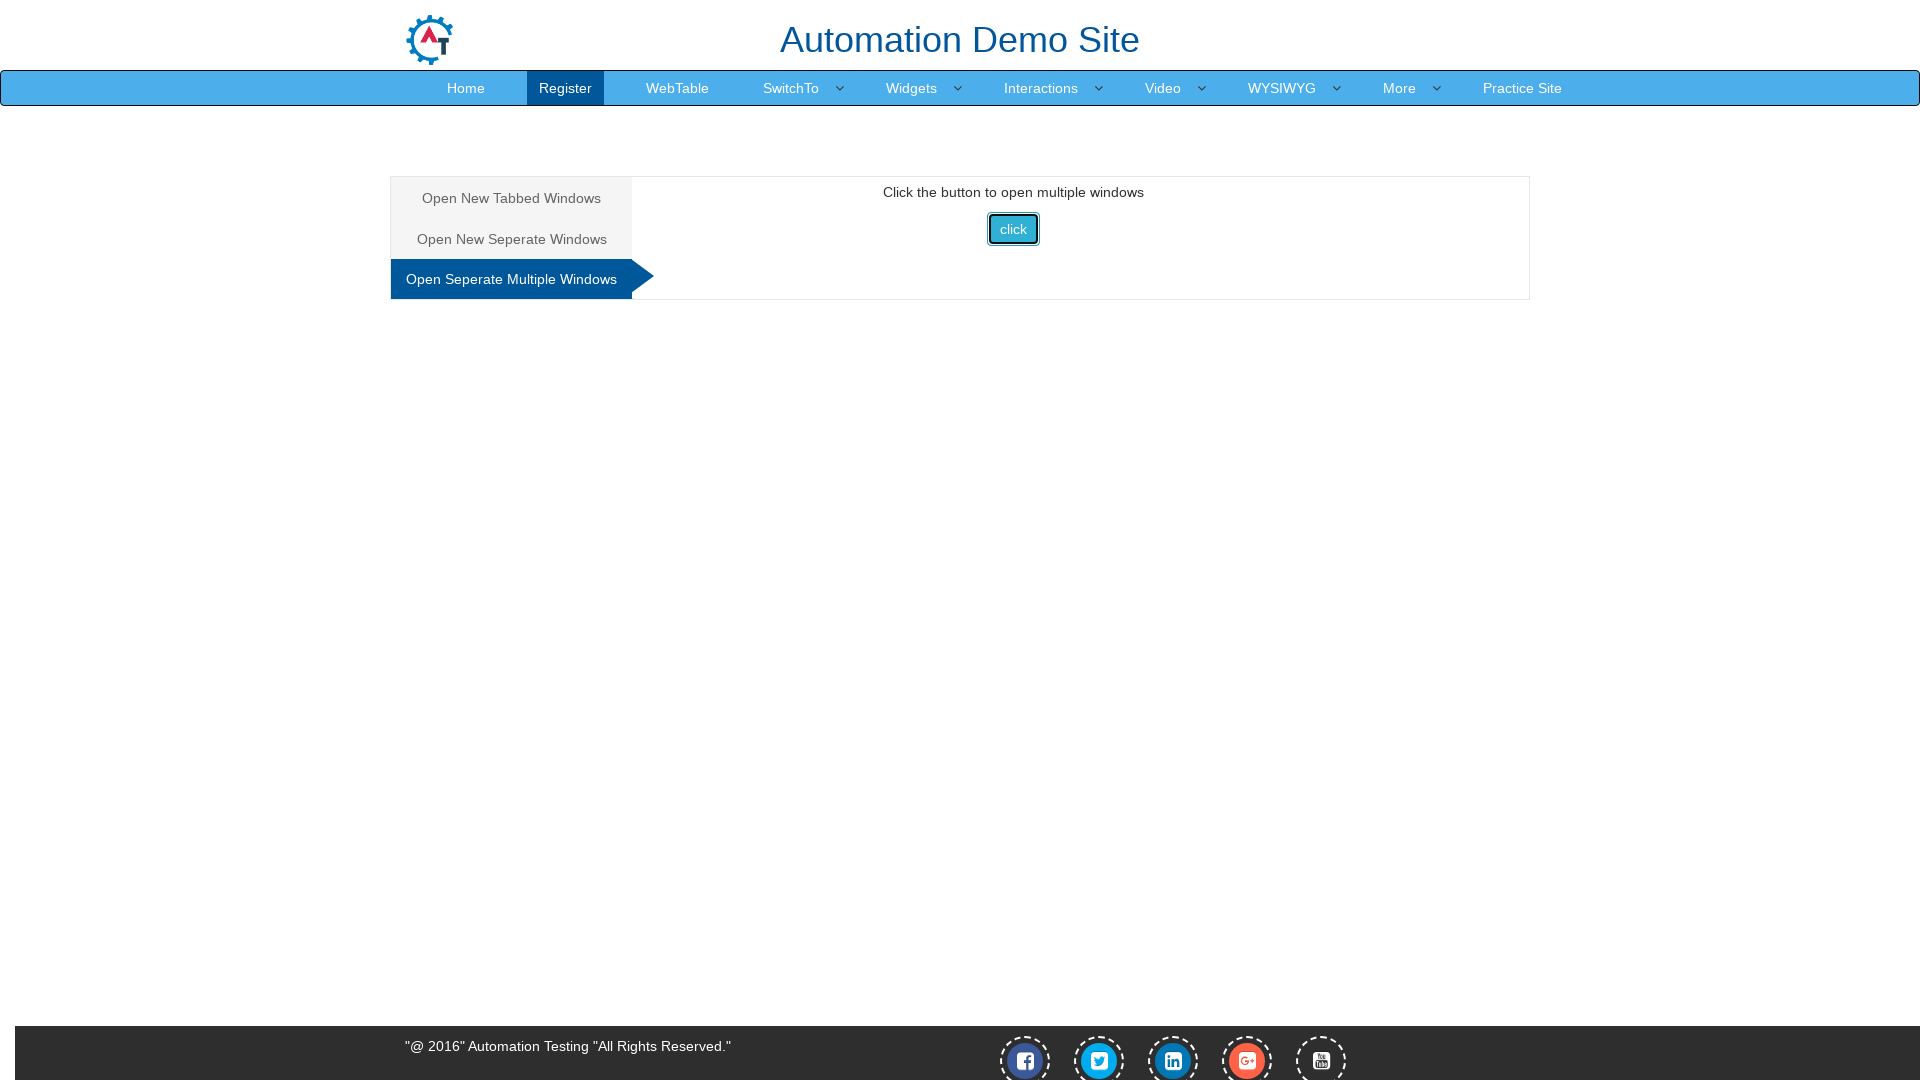

Clicked image element in 'Index' window at (809, 374) on #enterimg
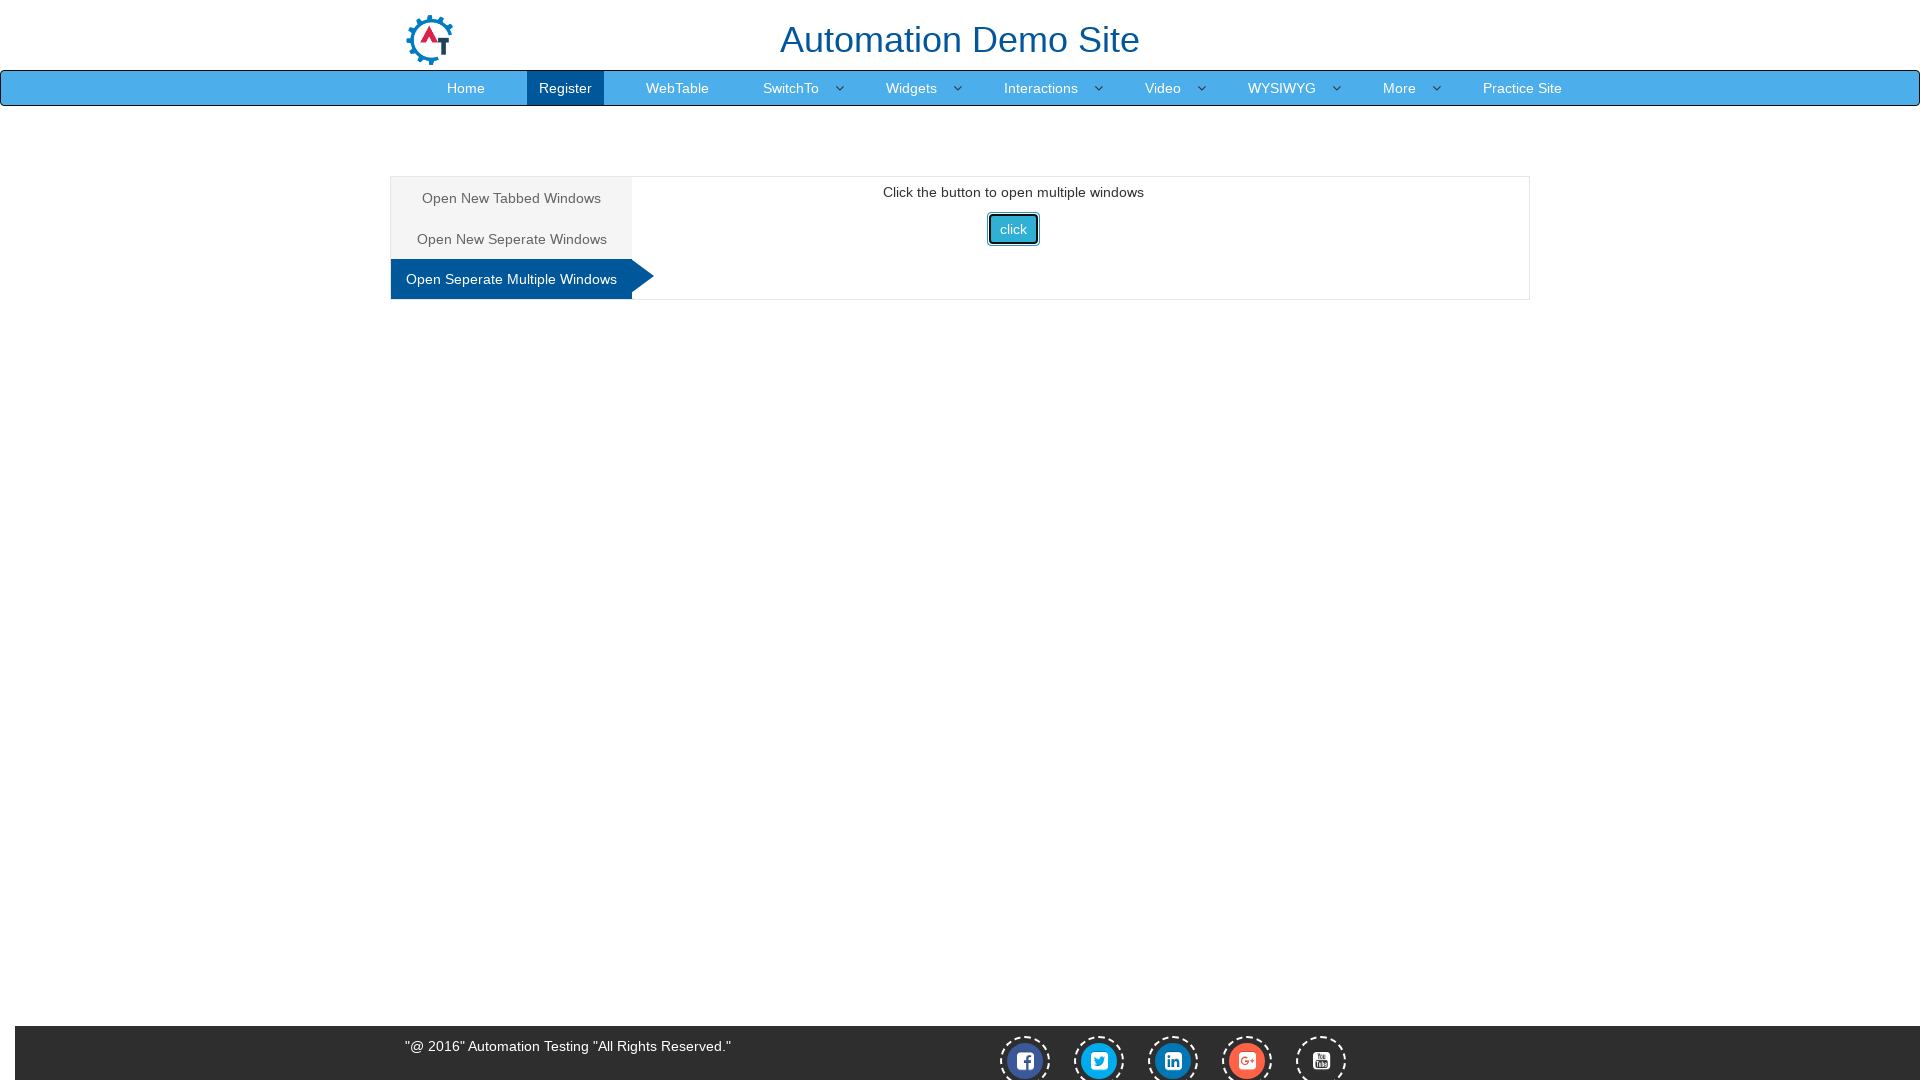

Waited 2 seconds after clicking image
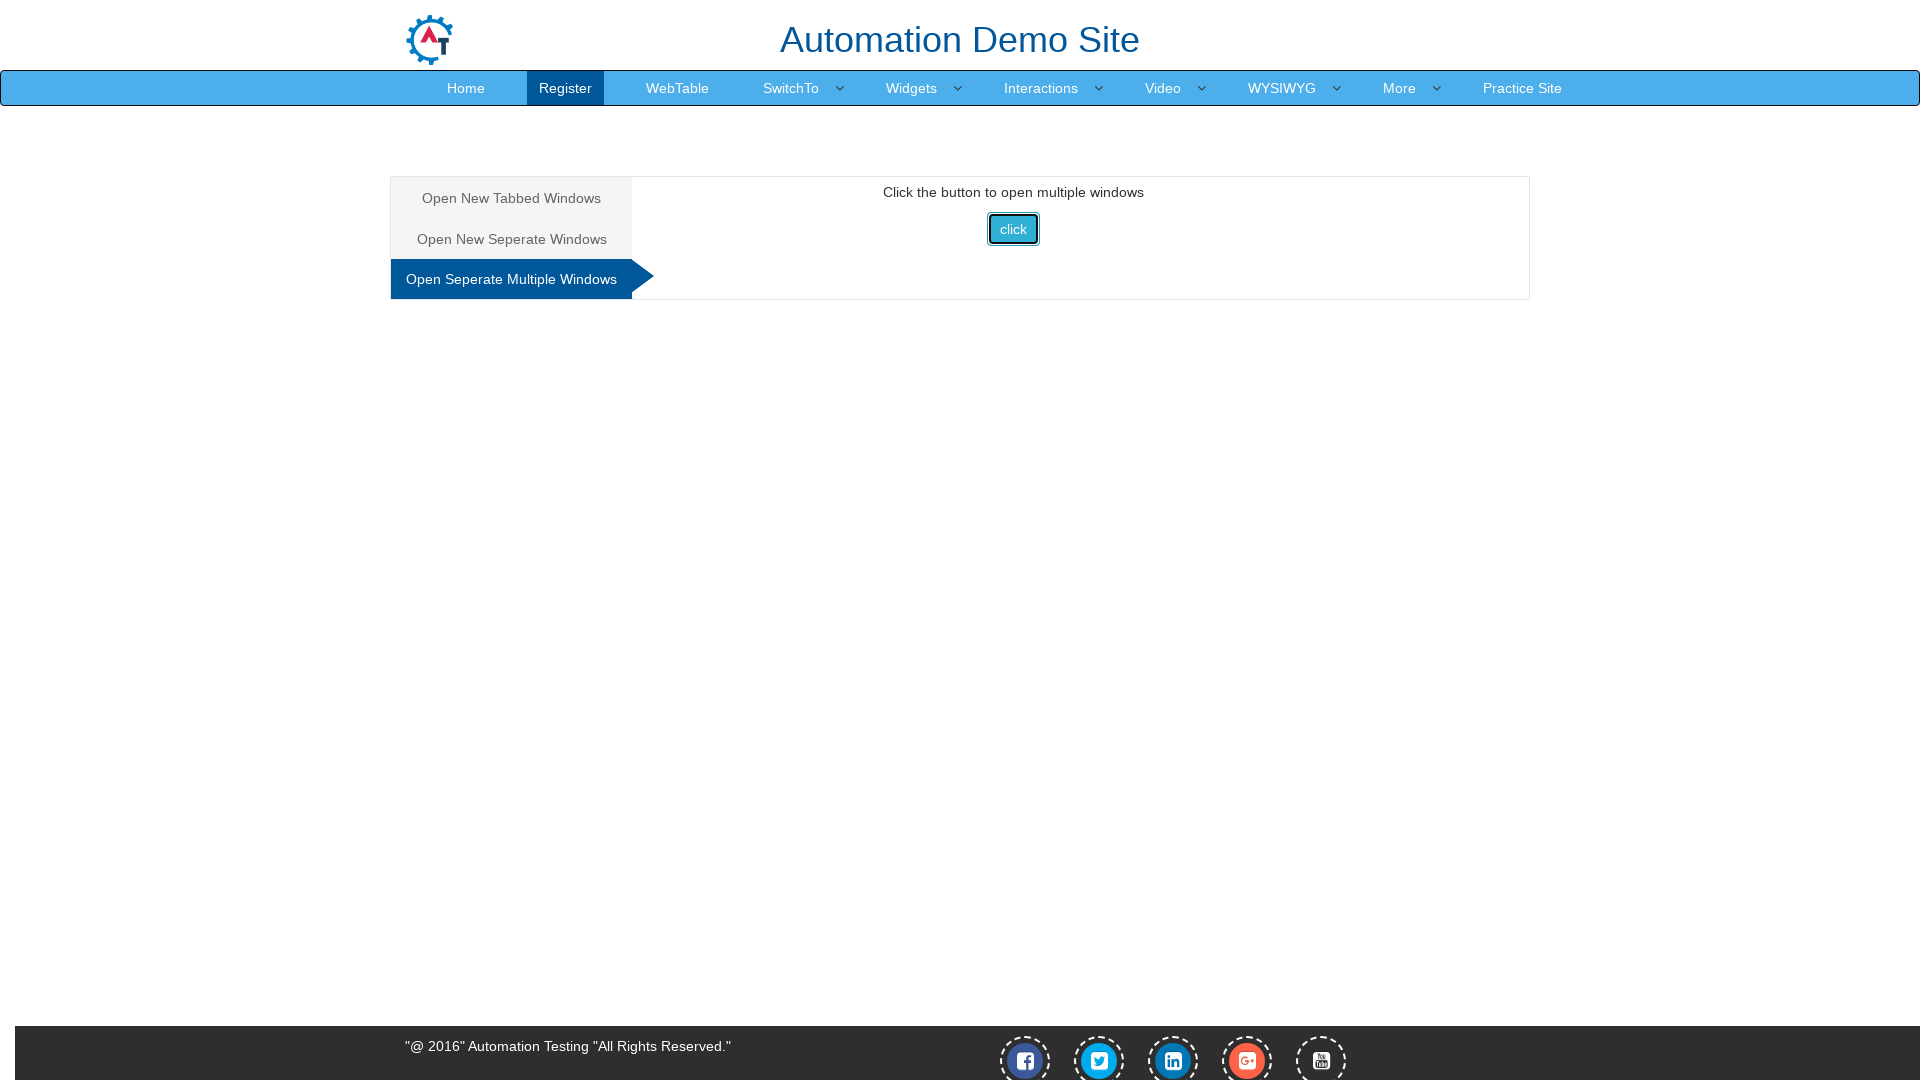

Closed 'Index' window
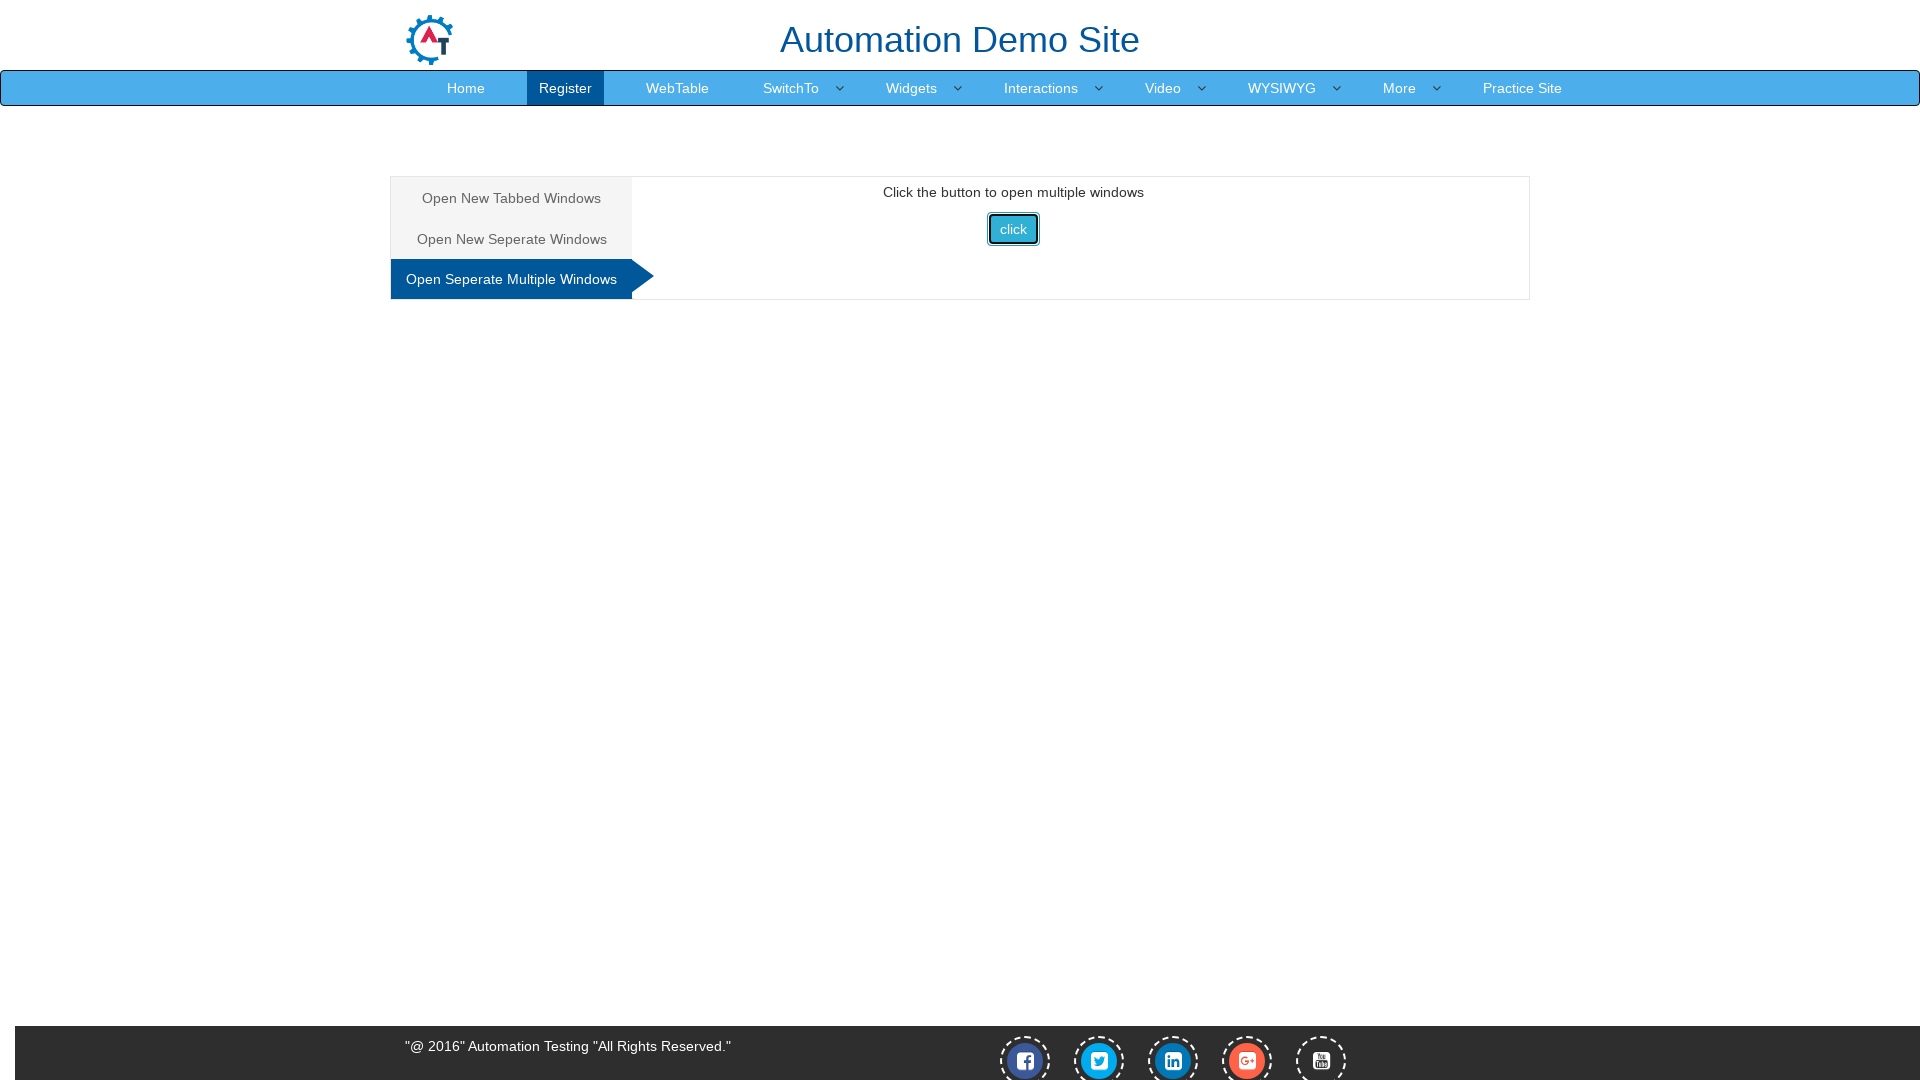

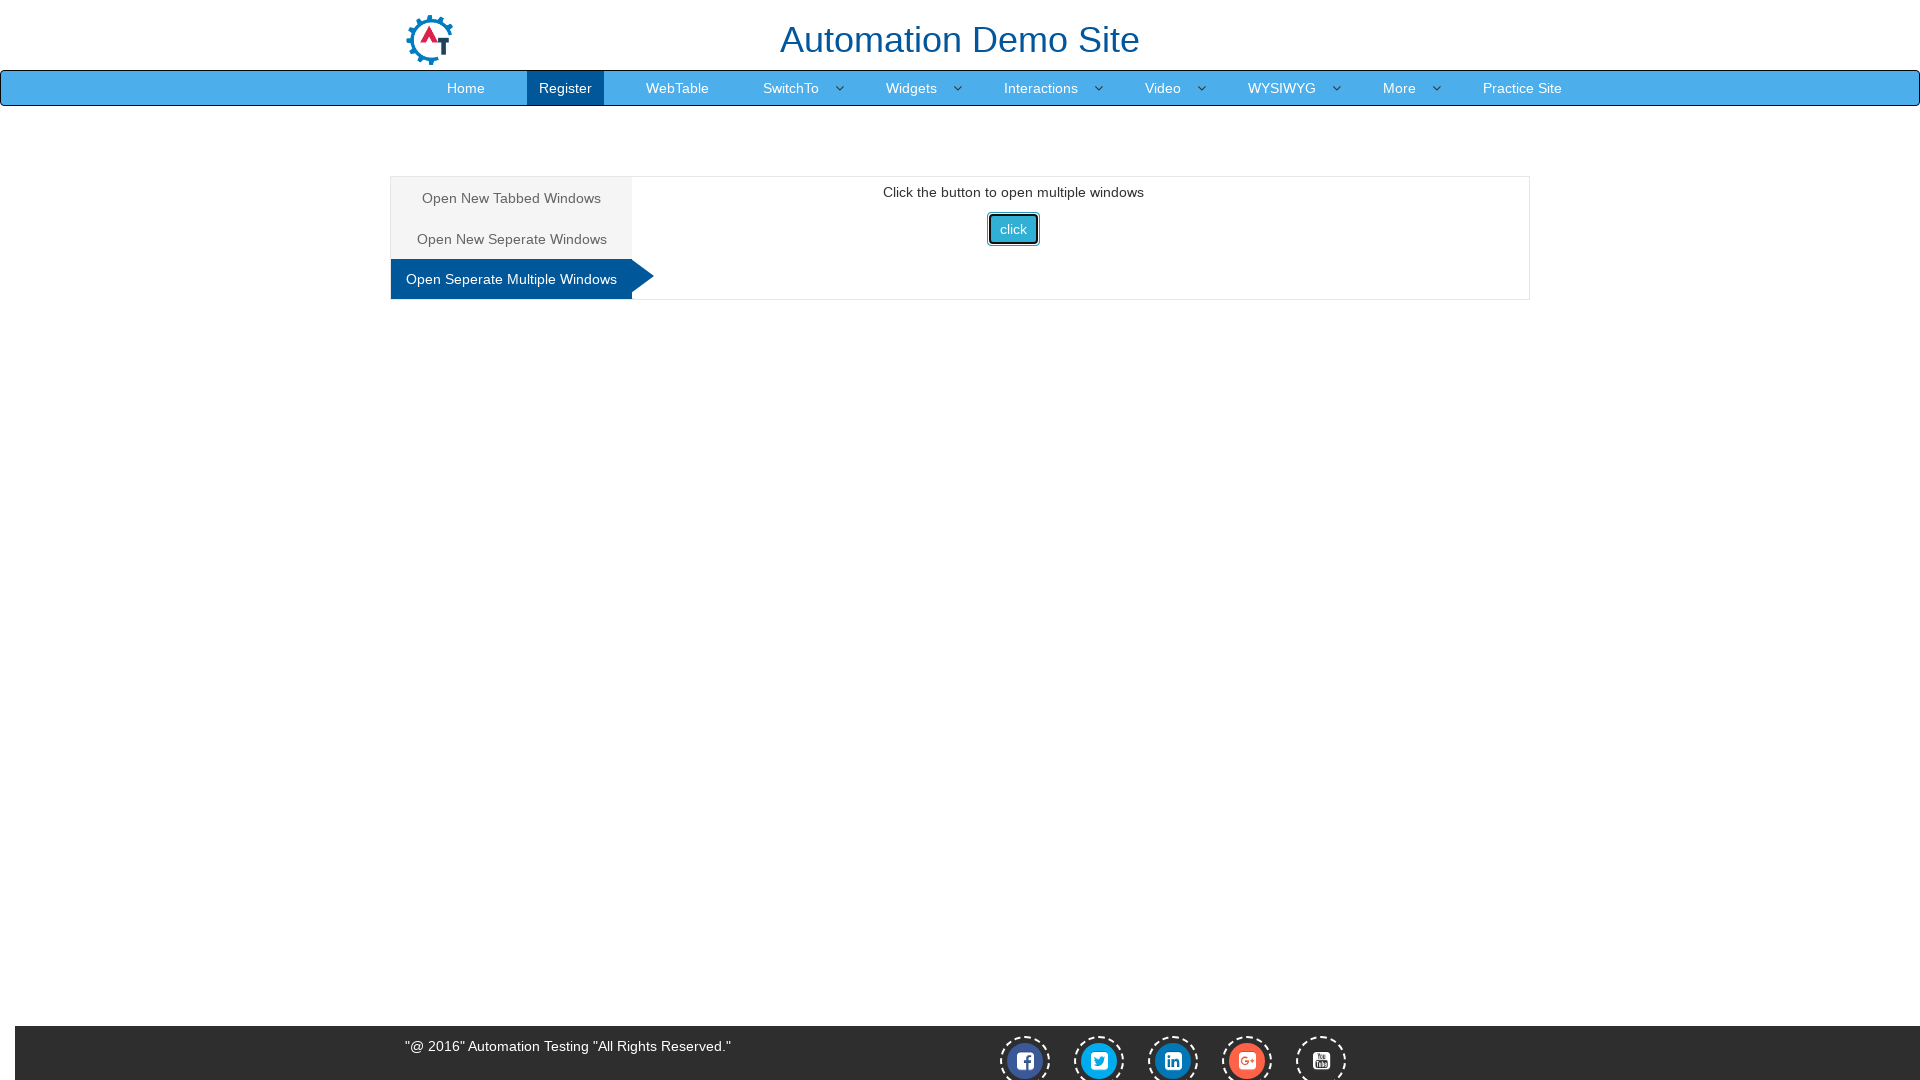